Tests dropdown selection functionality by selecting options using different methods - by visible text, by index, and by value

Starting URL: https://rahulshettyacademy.com/dropdownsPractise/

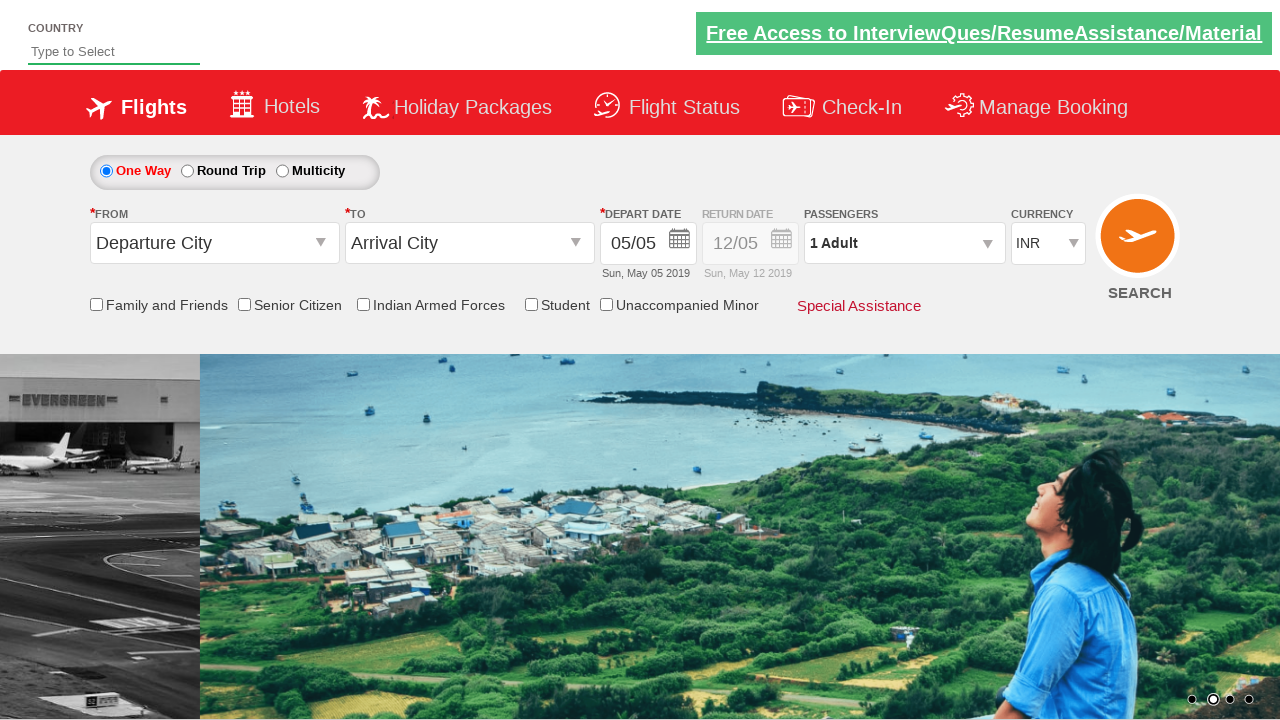

Located currency dropdown element
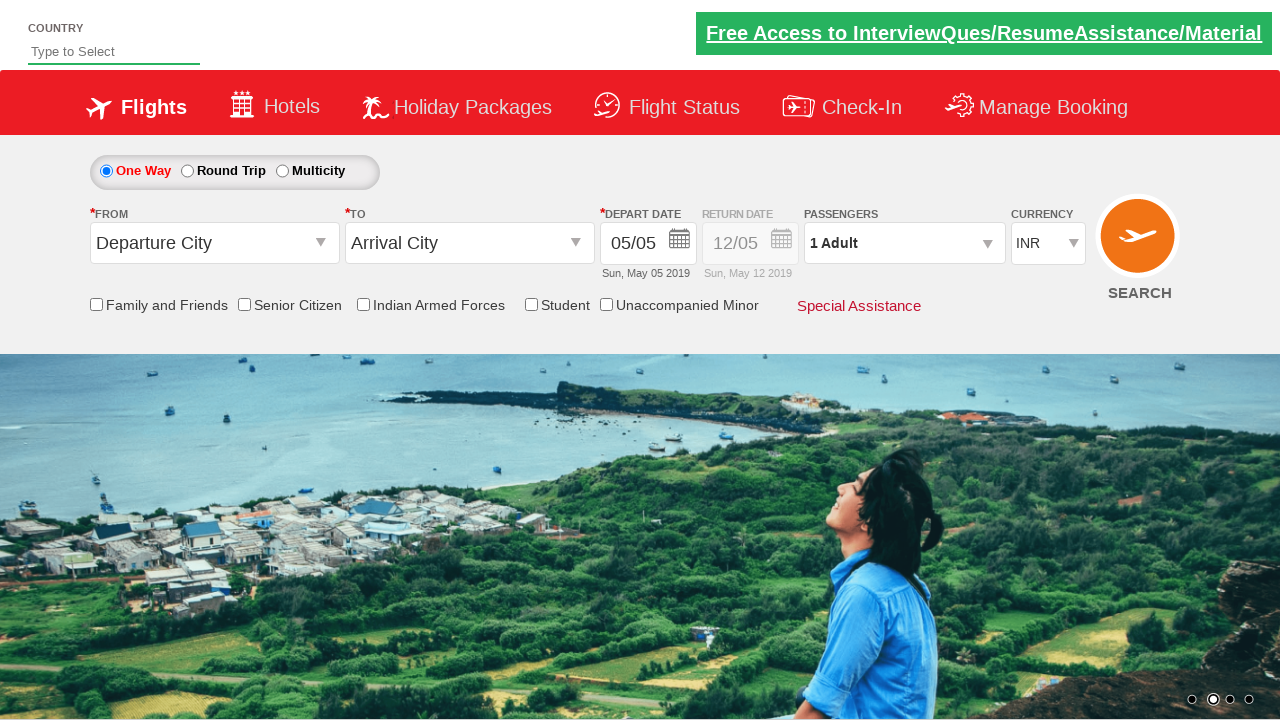

Selected USD option by visible text on select[name='ctl00$mainContent$DropDownListCurrency']
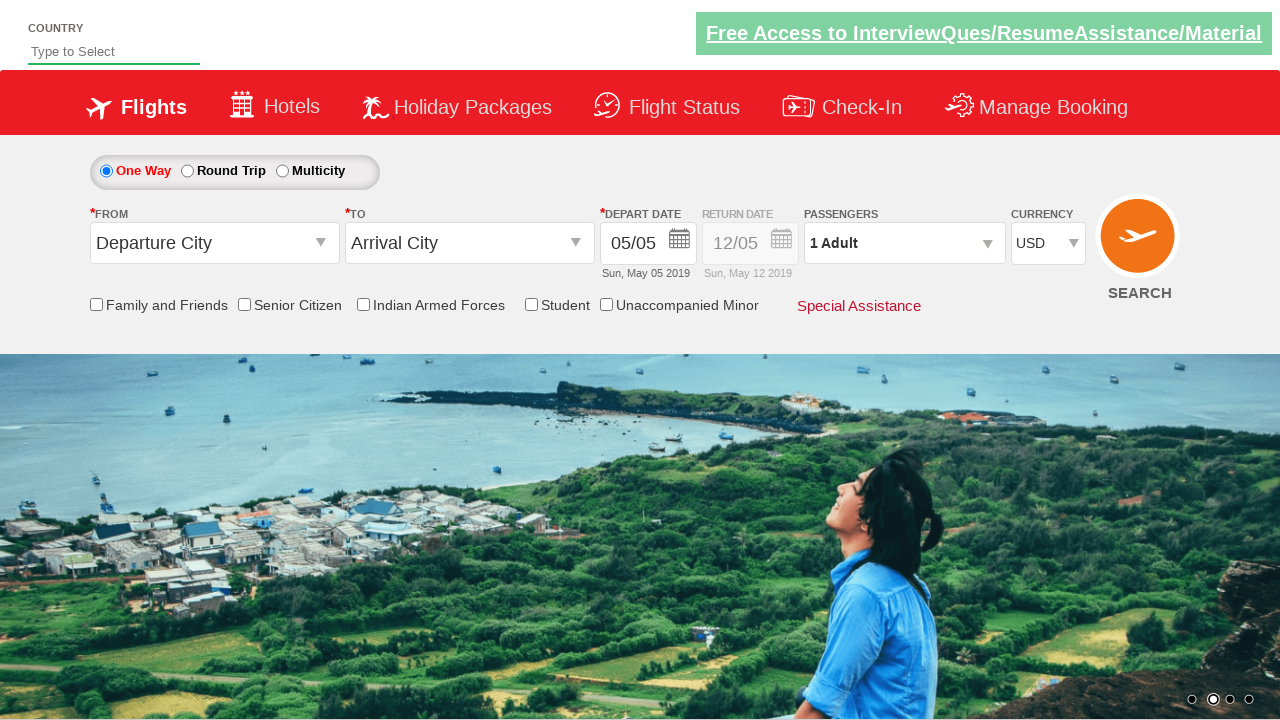

Retrieved selected option text: USD
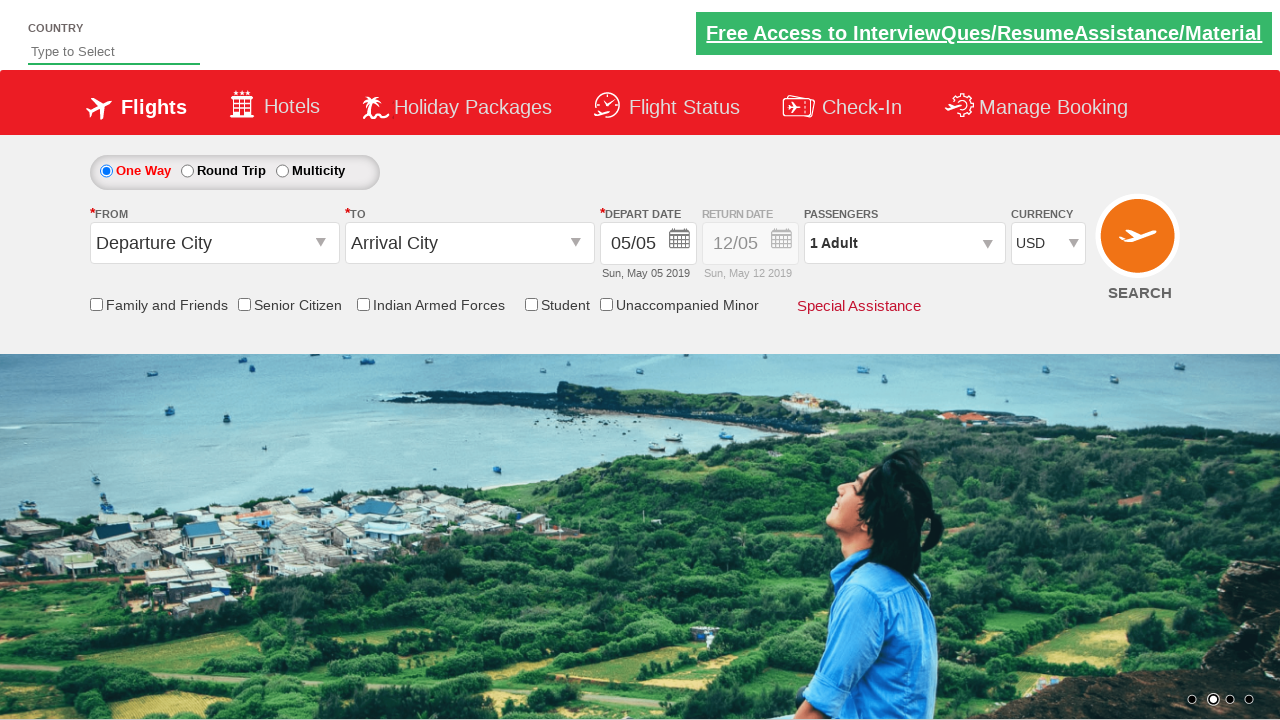

Selected option by index 2 (3rd option) on select[name='ctl00$mainContent$DropDownListCurrency']
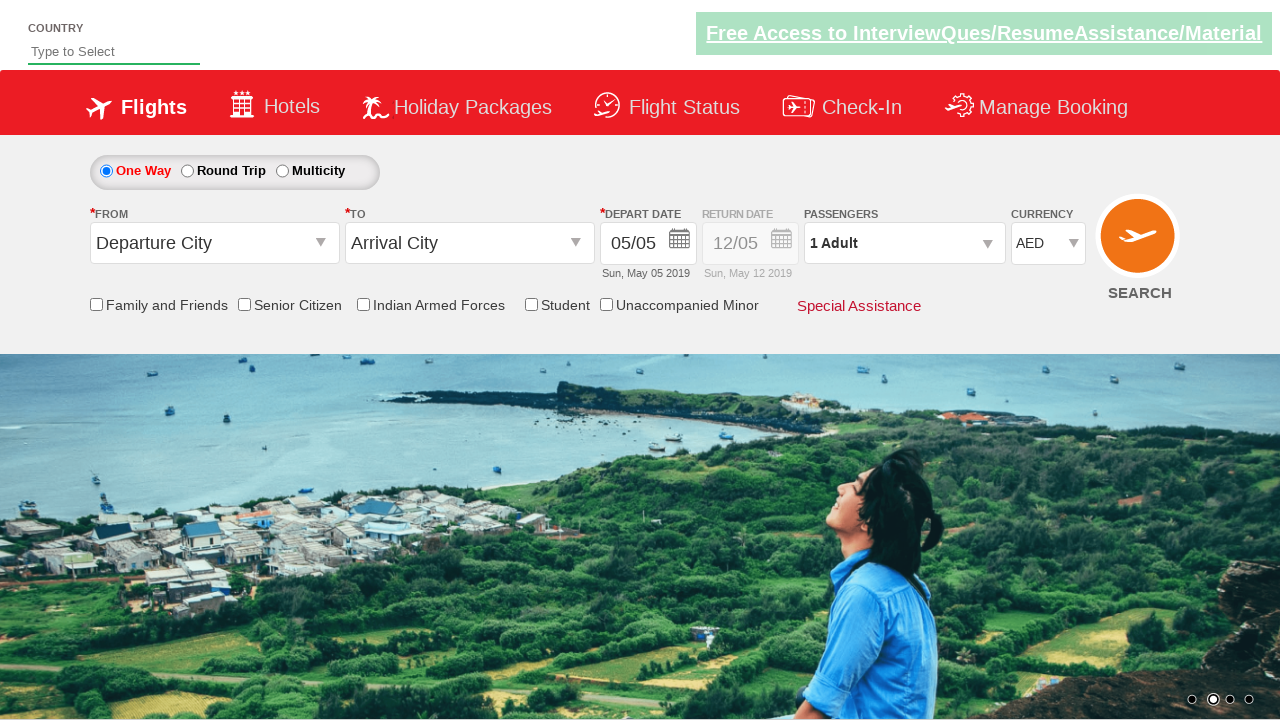

Retrieved selected option text: AED
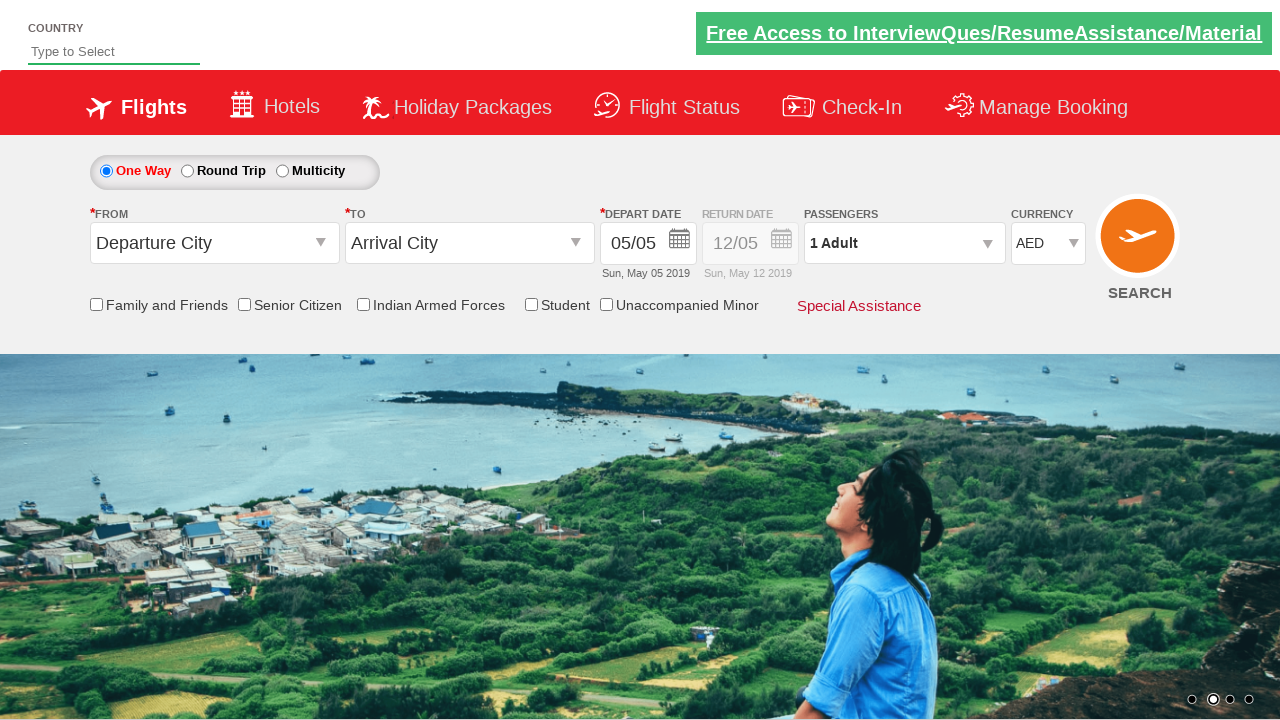

Selected INR option by value on select[name='ctl00$mainContent$DropDownListCurrency']
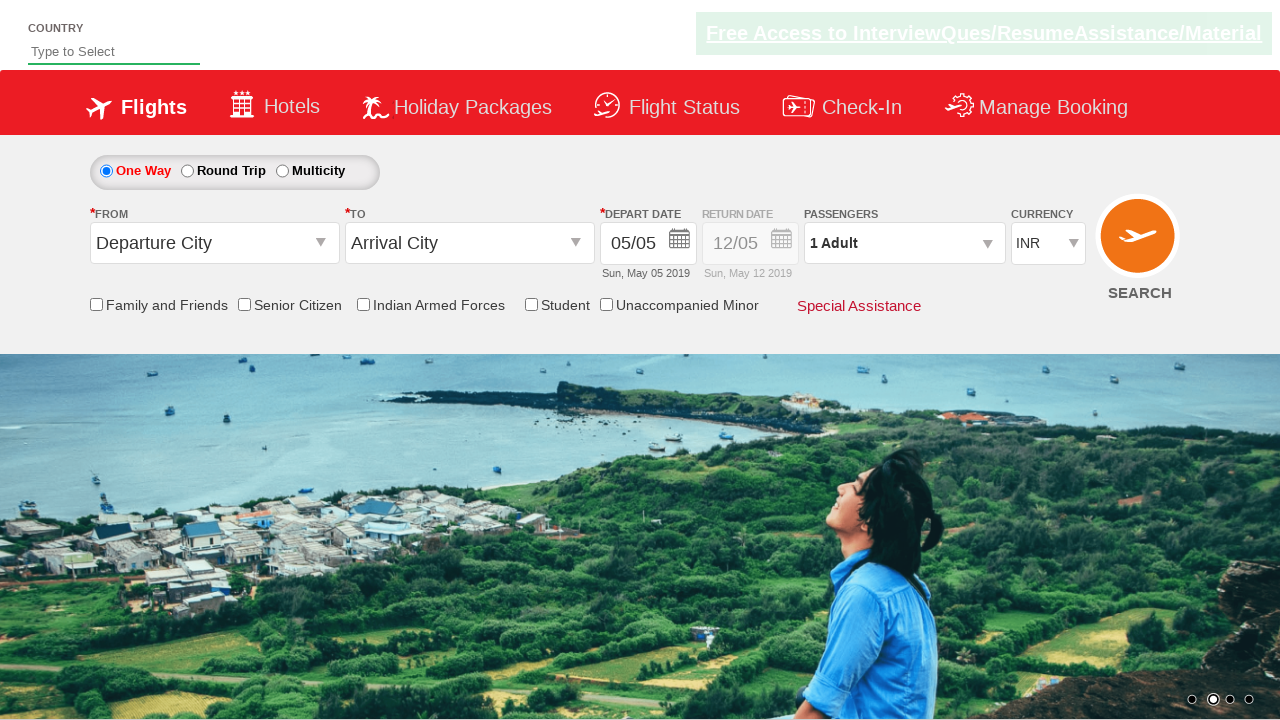

Retrieved selected option text: INR
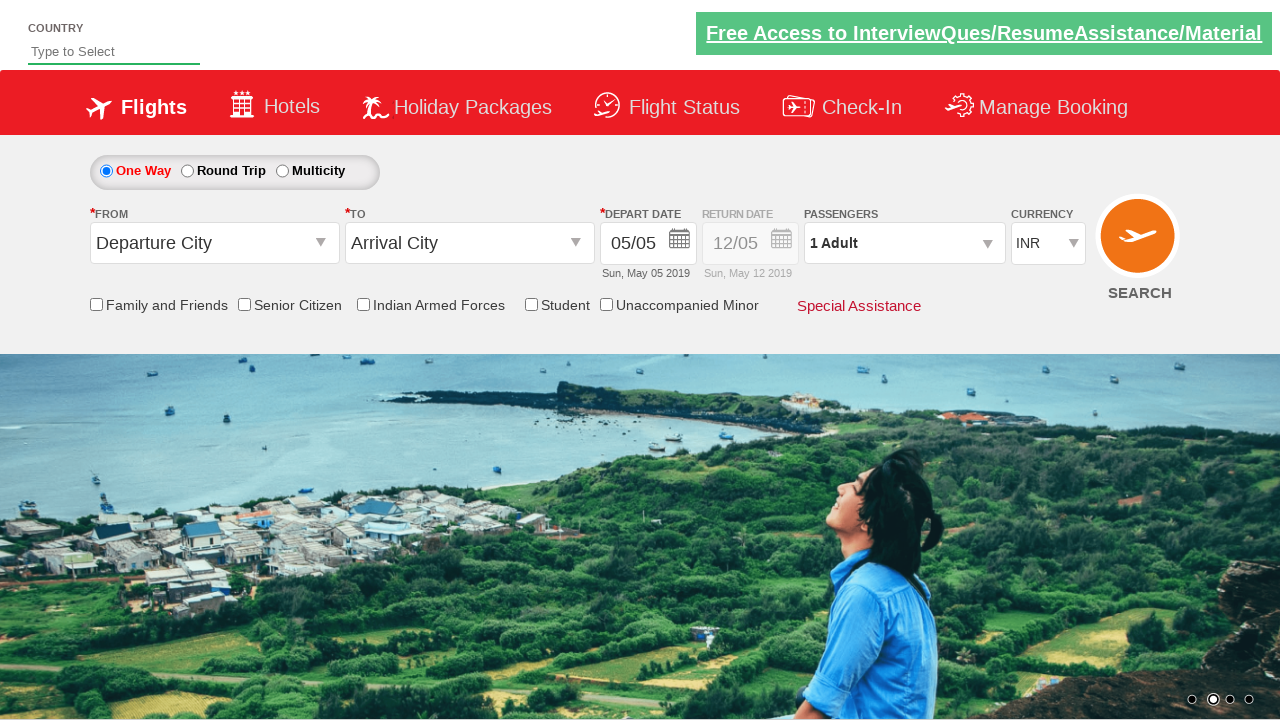

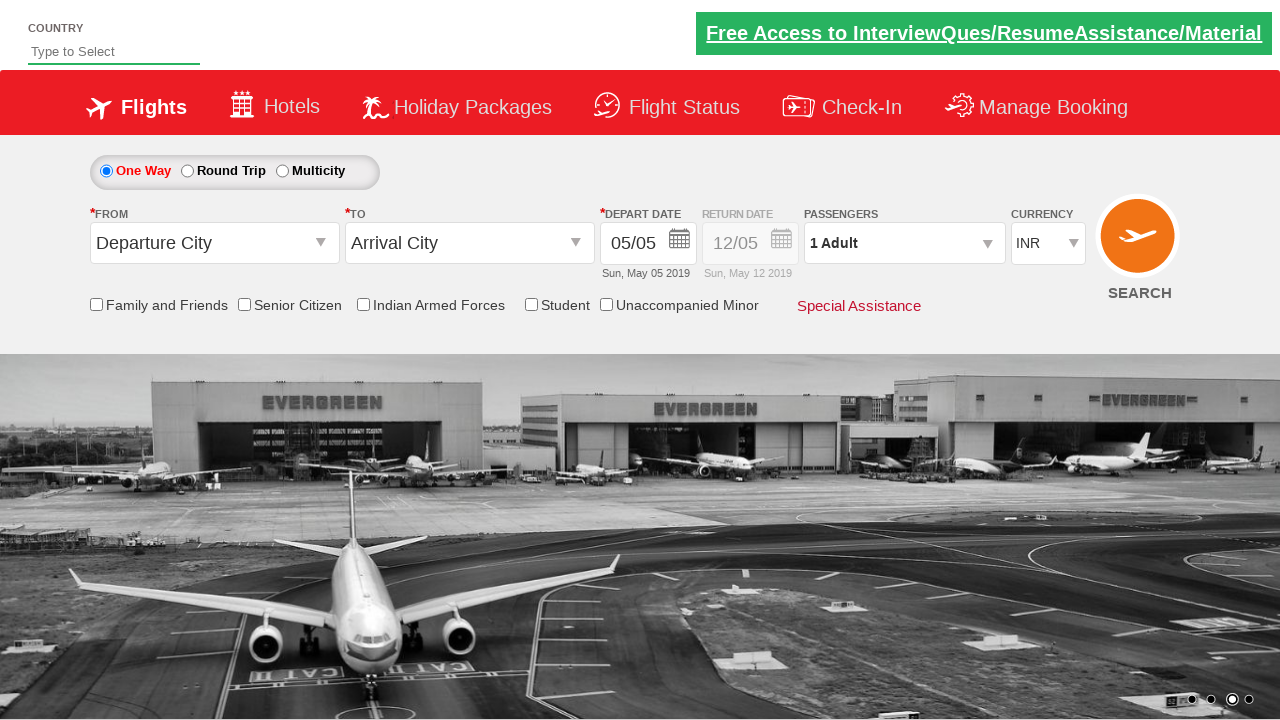